Tests scrolling functionality by scrolling to the footer element and verifying the scroll position changes

Starting URL: https://webdriver.io/

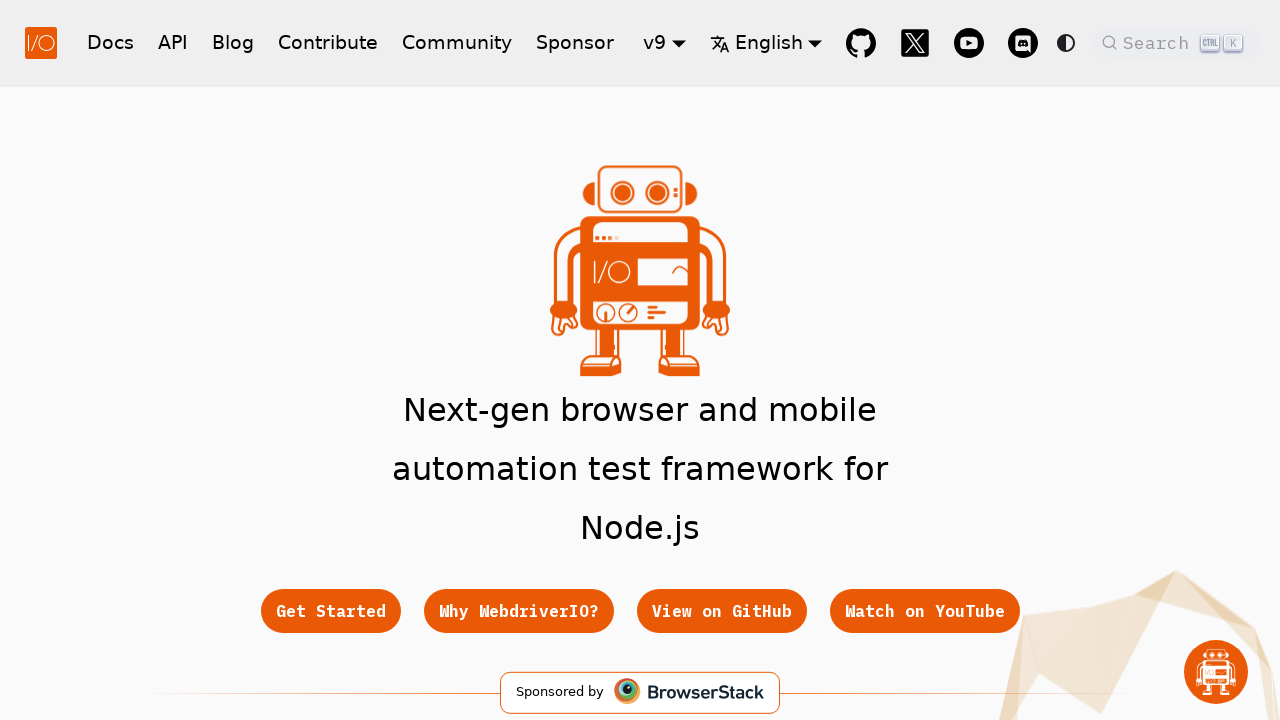

Retrieved initial scroll position at top of page
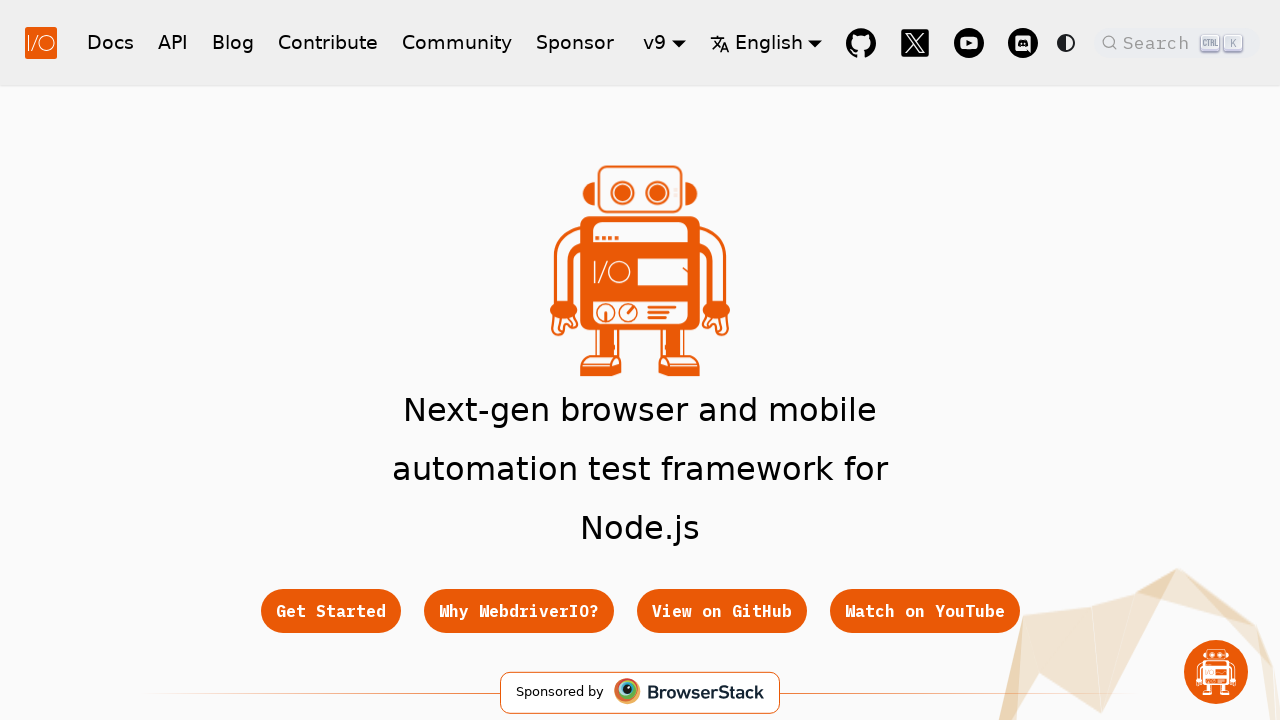

Verified initial scroll position is [0, 0]
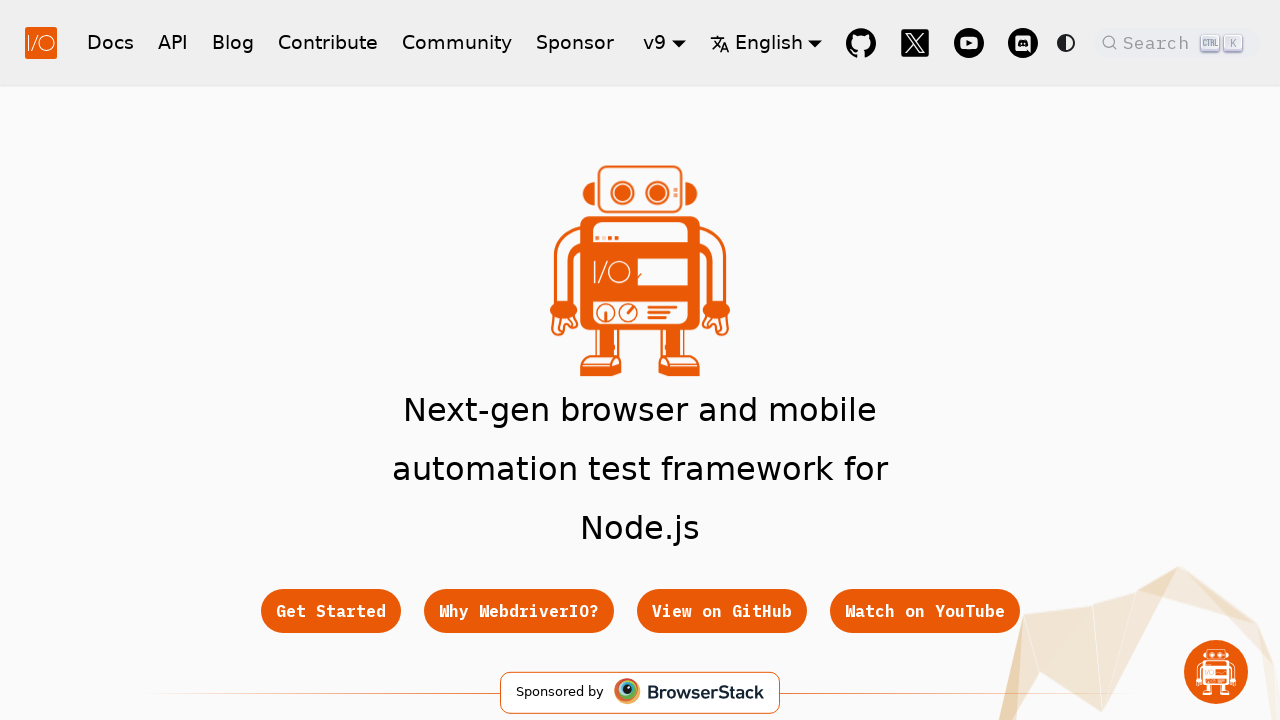

Scrolled footer element into view
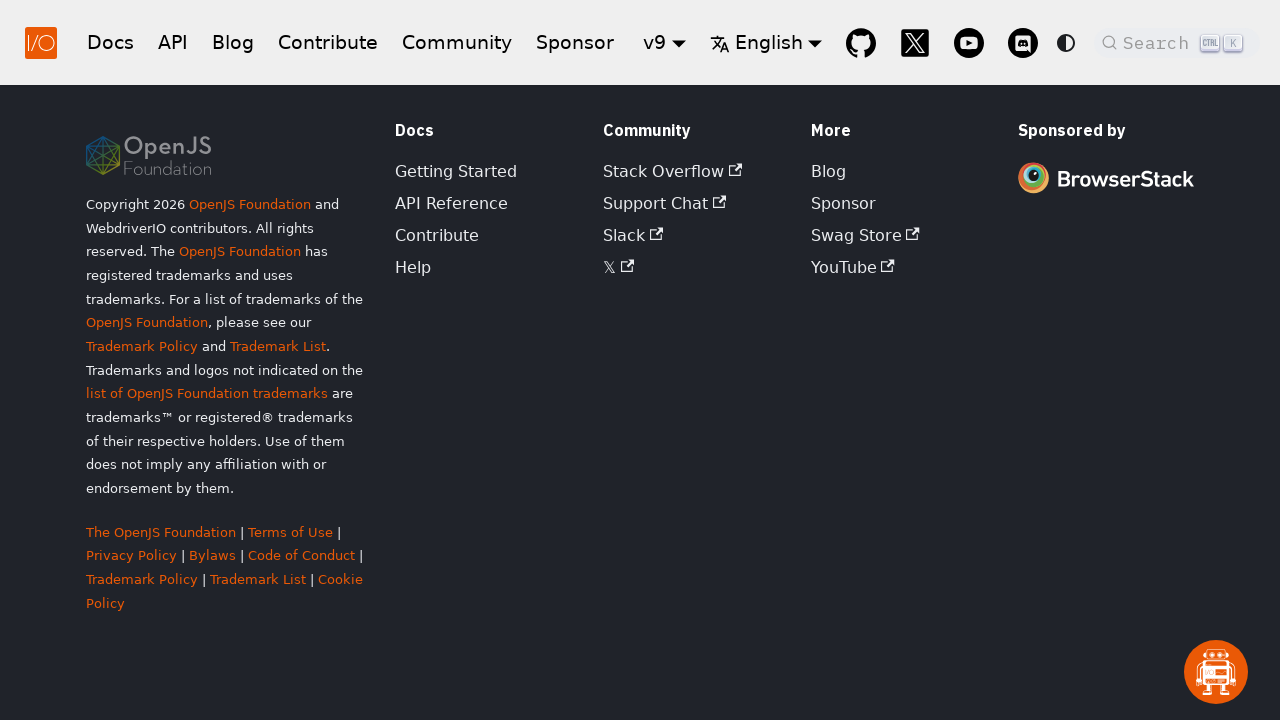

Waited 500ms for scroll animation to complete
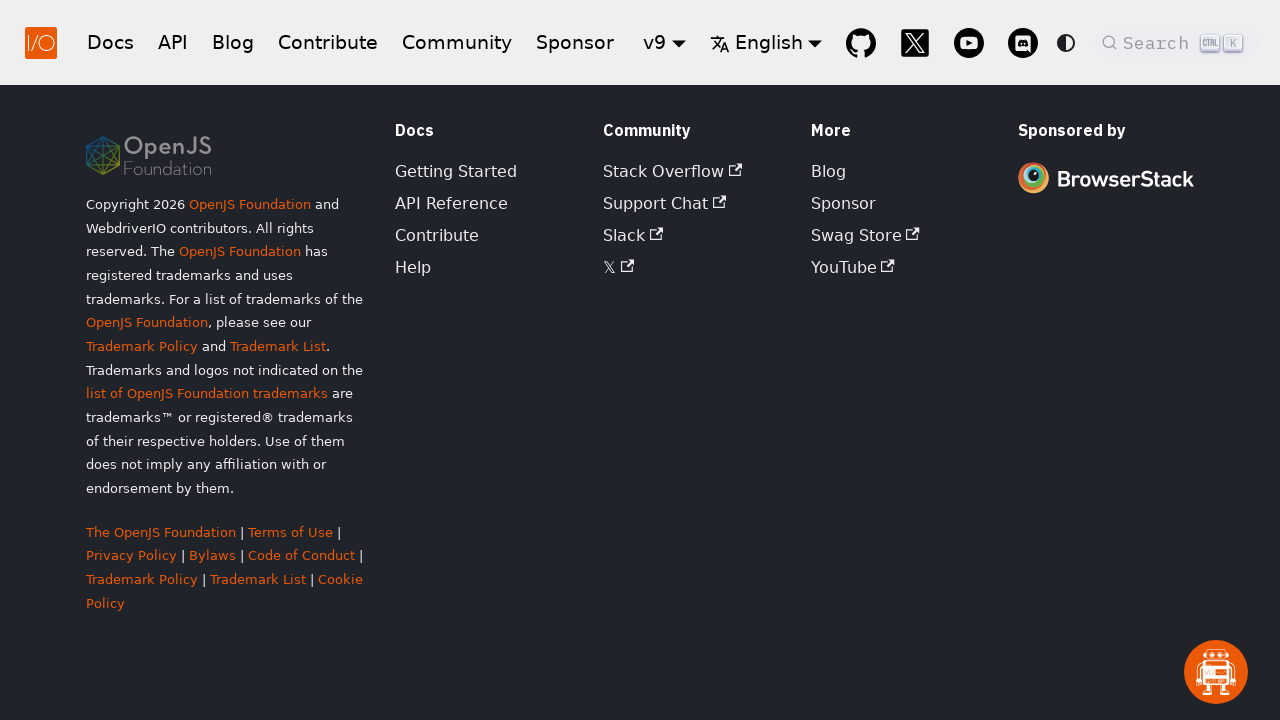

Retrieved new scroll position after scrolling to footer
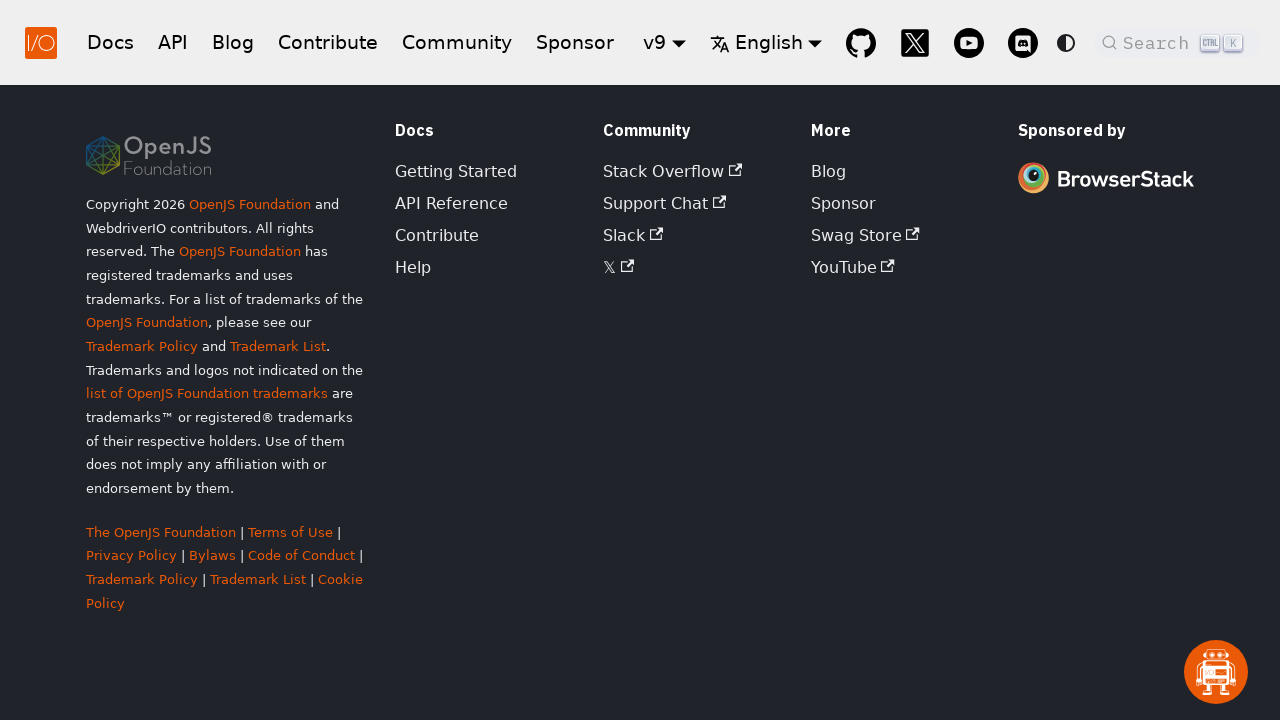

Verified vertical scroll position is greater than 100 pixels
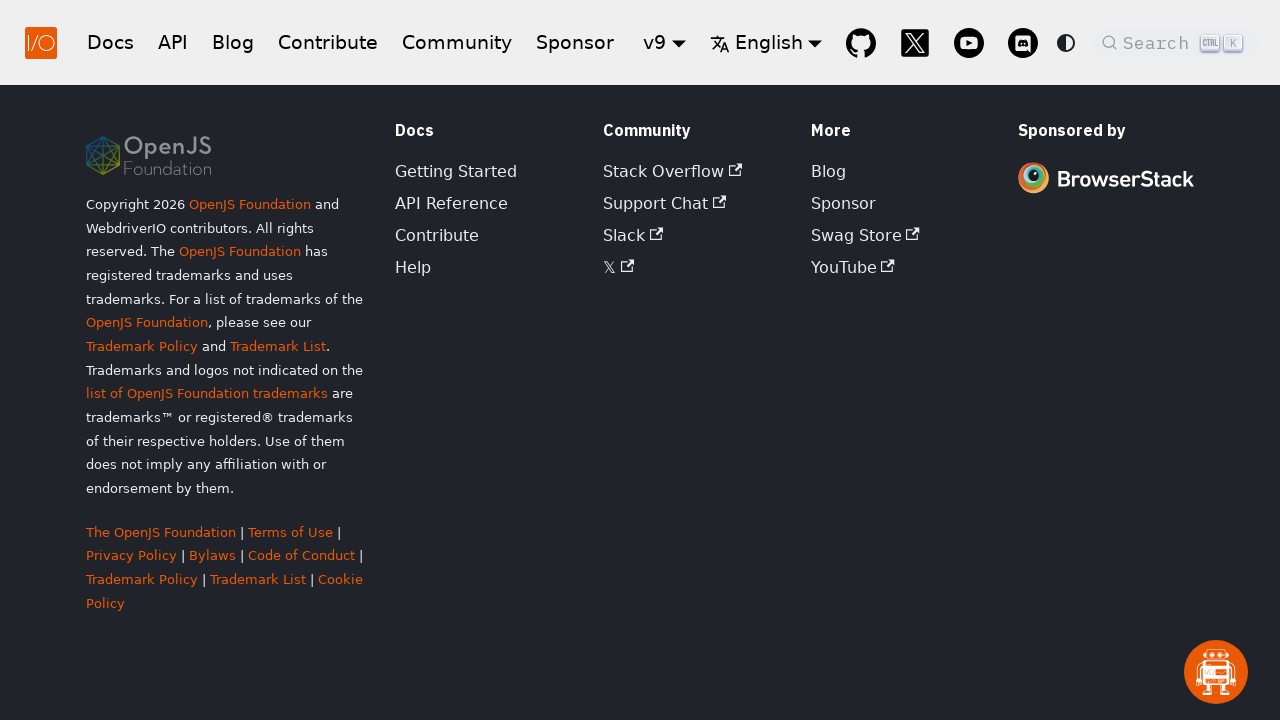

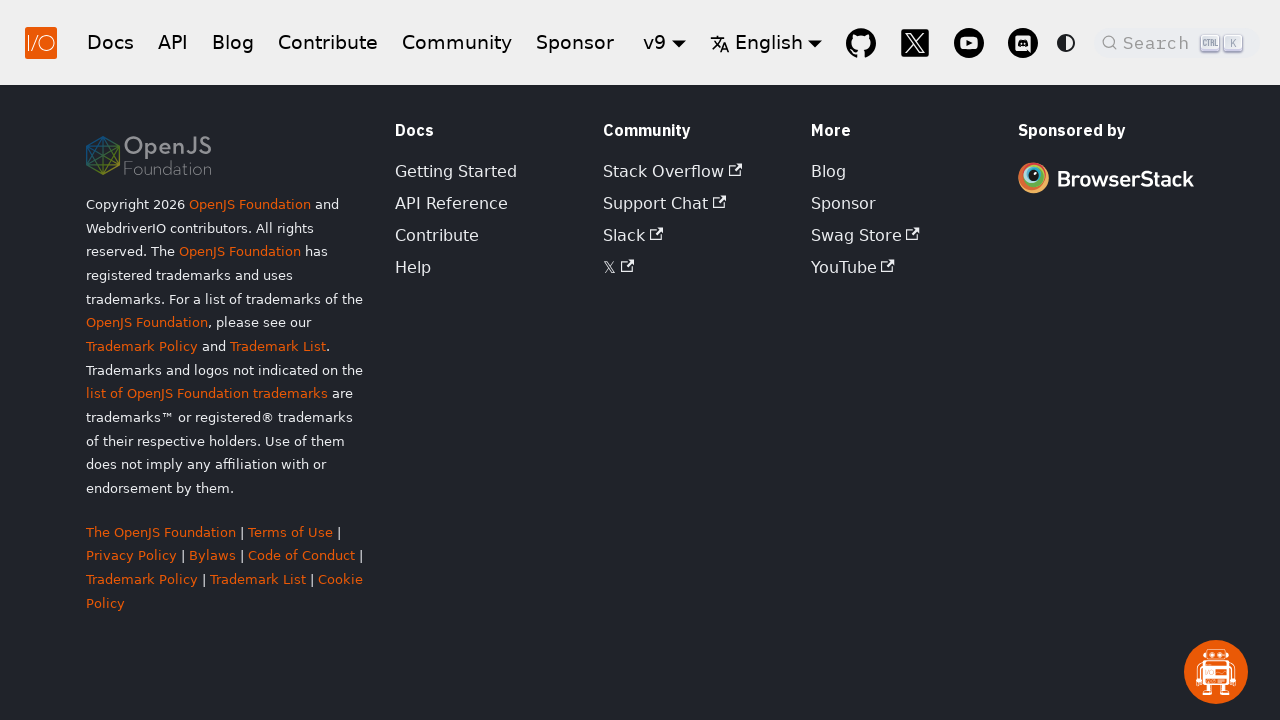